Tests JavaScript alert handling on demoqa.com by clicking various alert buttons (simple alert, timer alert, confirm alert, and prompt alert) and accepting each dialog.

Starting URL: https://demoqa.com/alerts

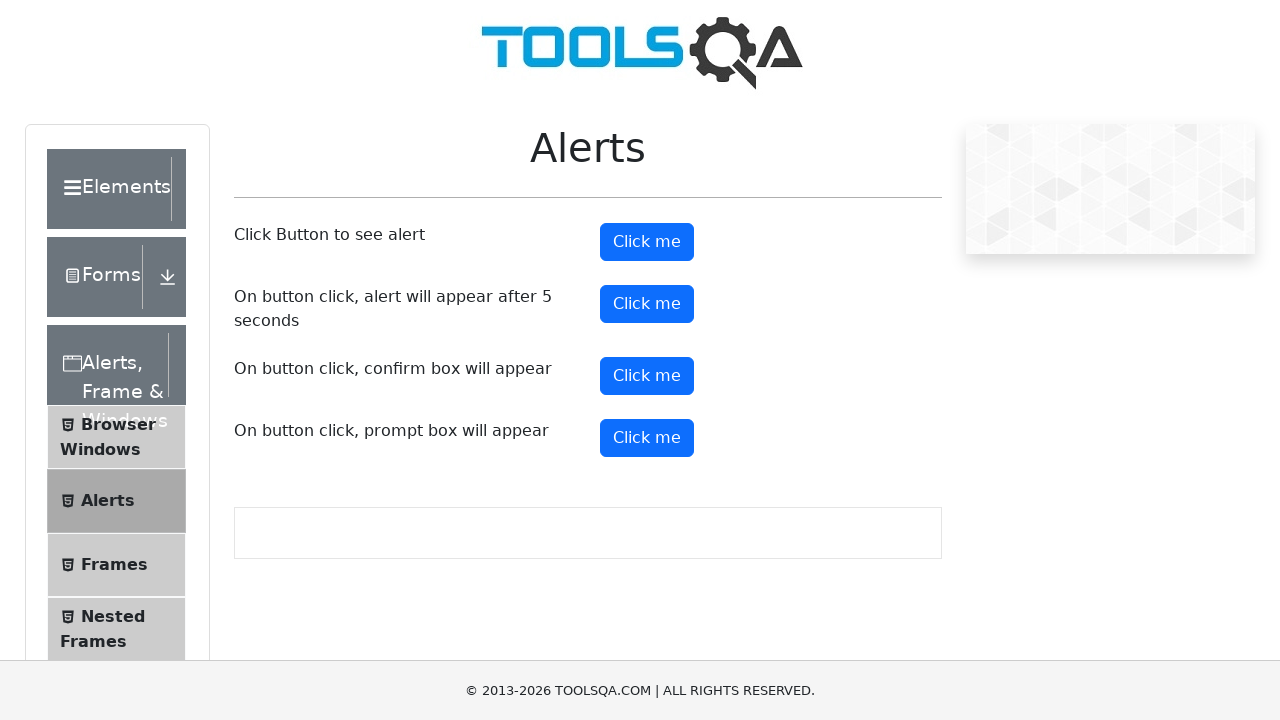

Scrolled down 350 pixels to see alert buttons
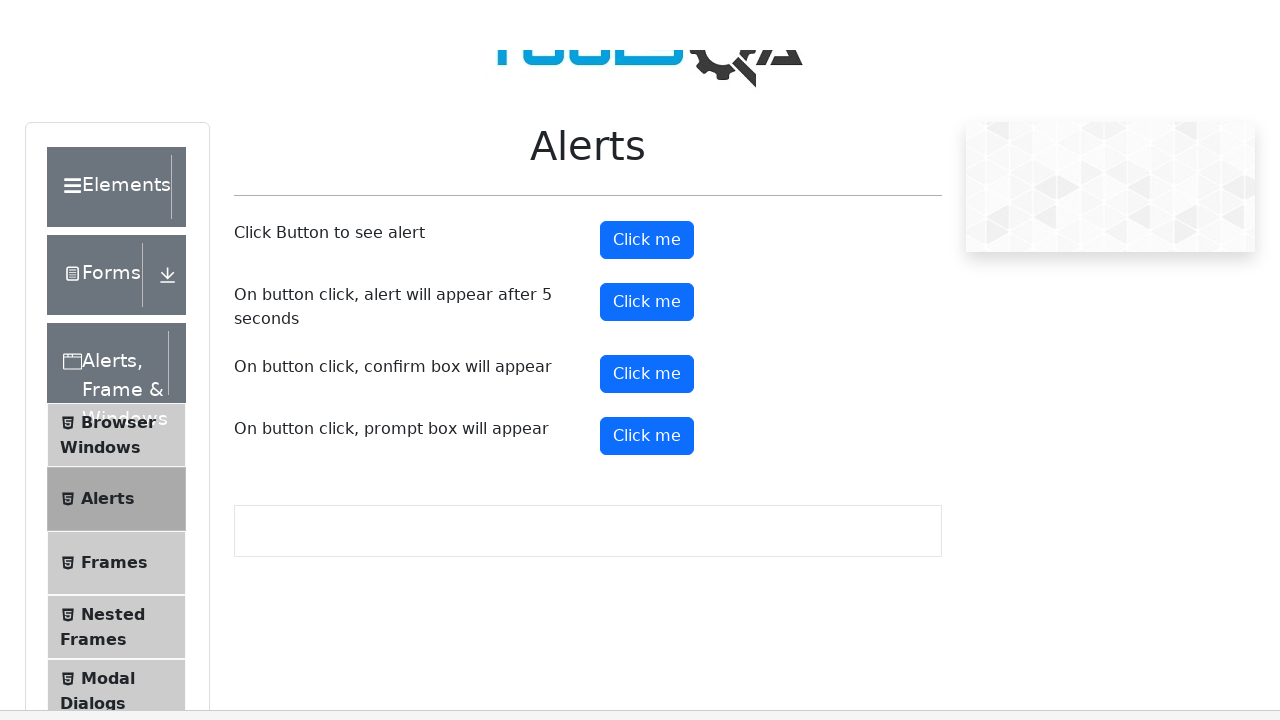

Clicked the simple alert button at (647, 19) on button#alertButton
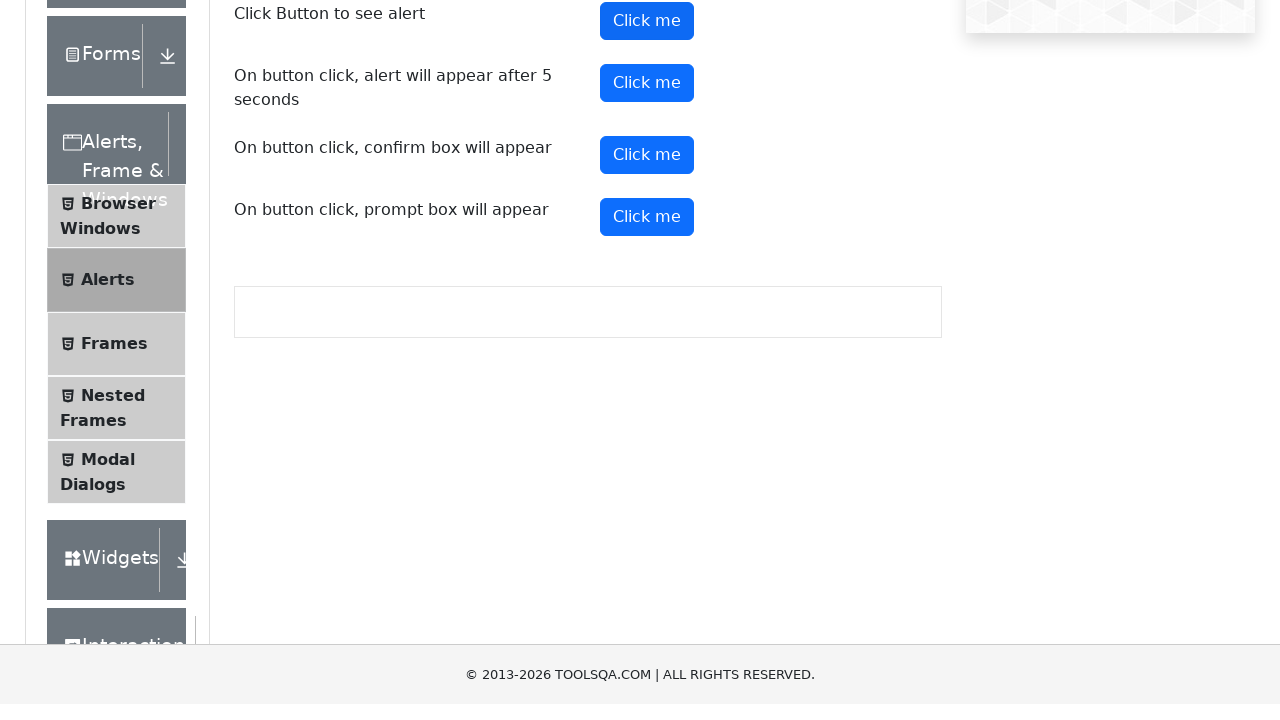

Set up dialog handler to accept all alerts
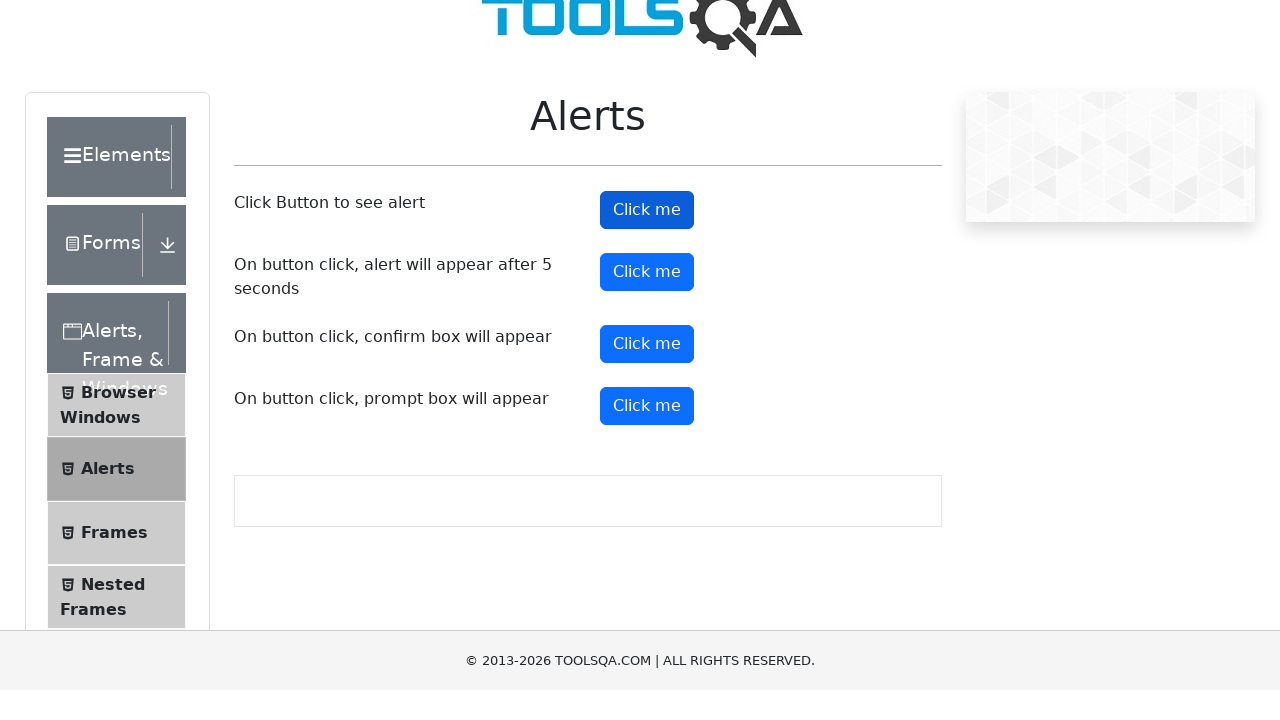

Waited 500ms for dialog to be handled
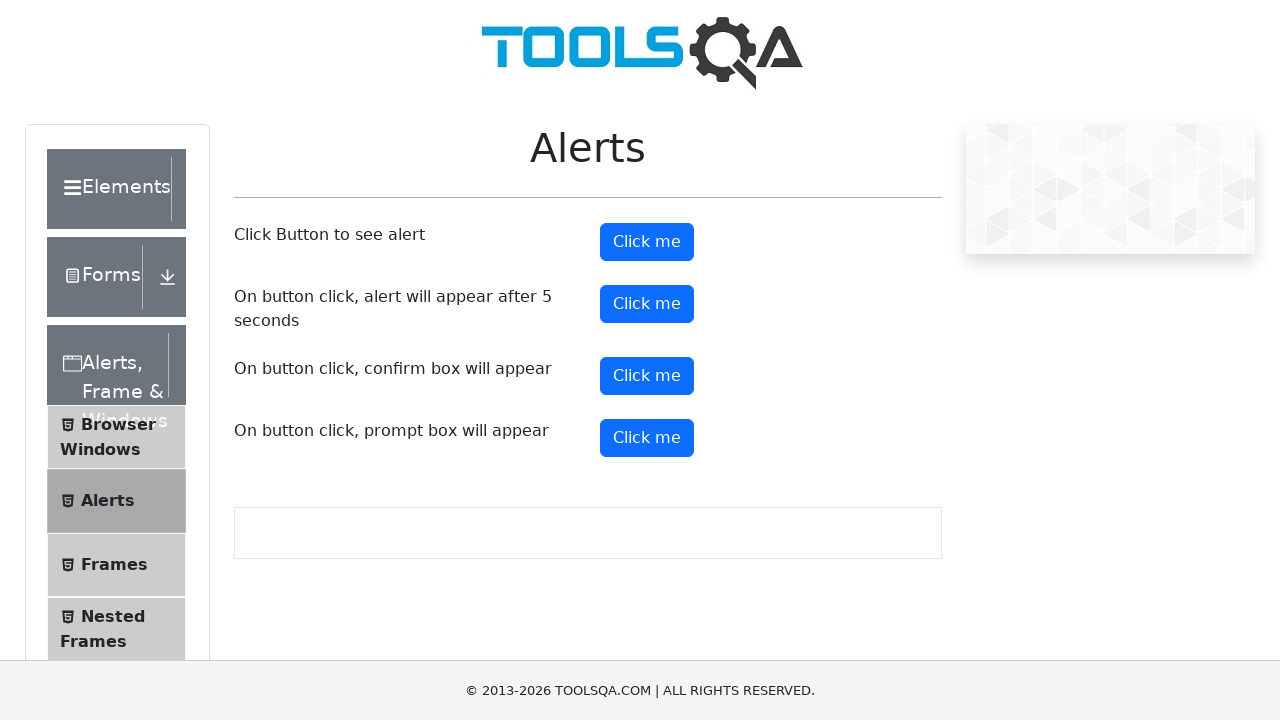

Clicked the timer alert button at (647, 304) on button#timerAlertButton
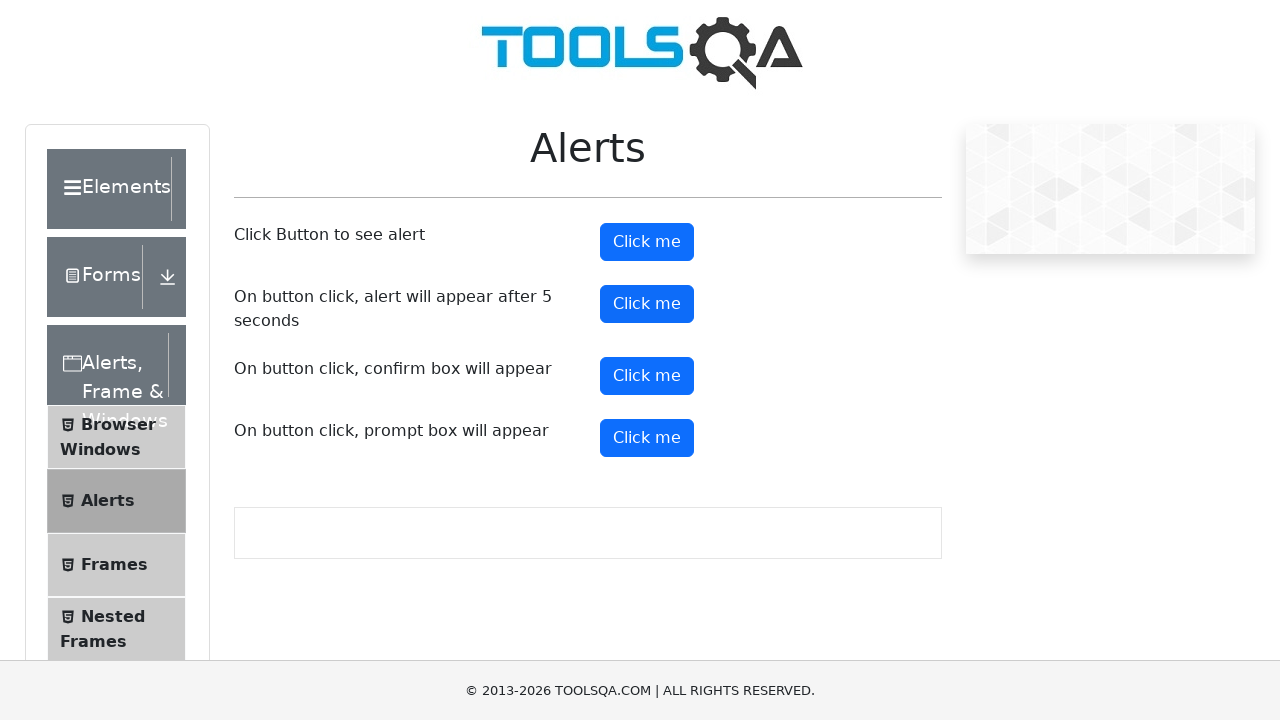

Waited 6 seconds for timer alert to appear and be handled
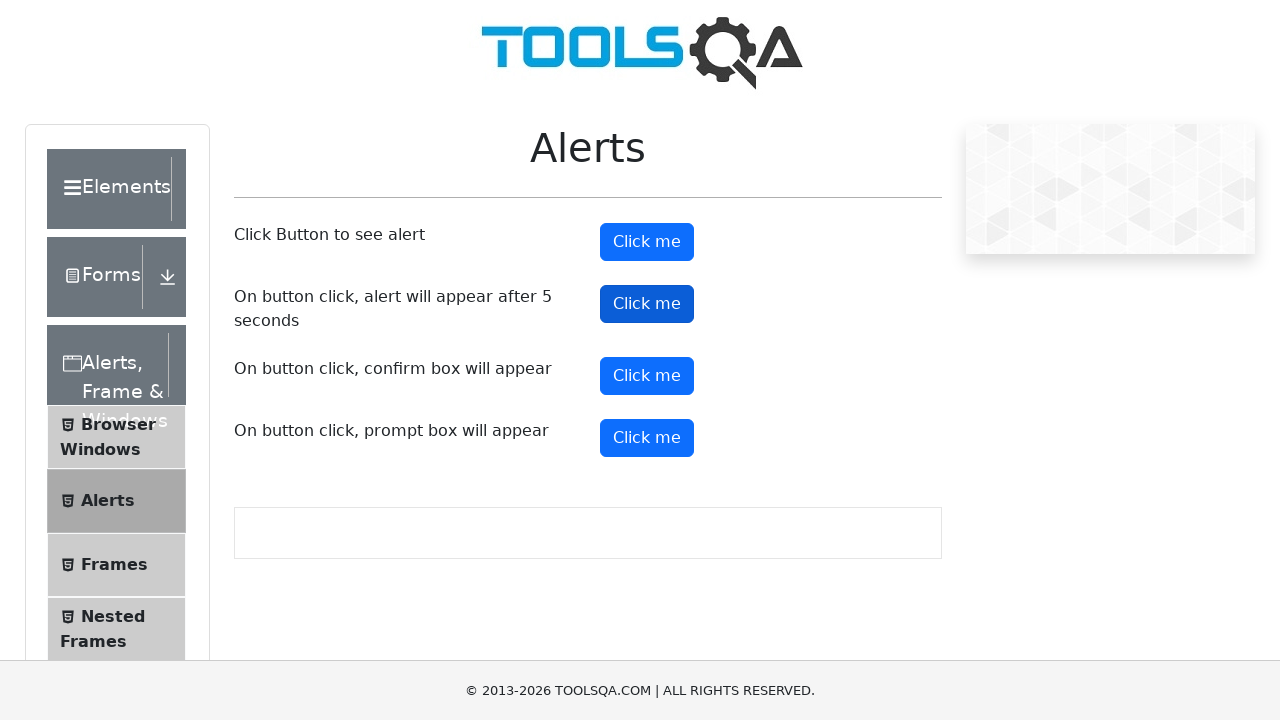

Clicked the confirm alert button at (647, 376) on button#confirmButton
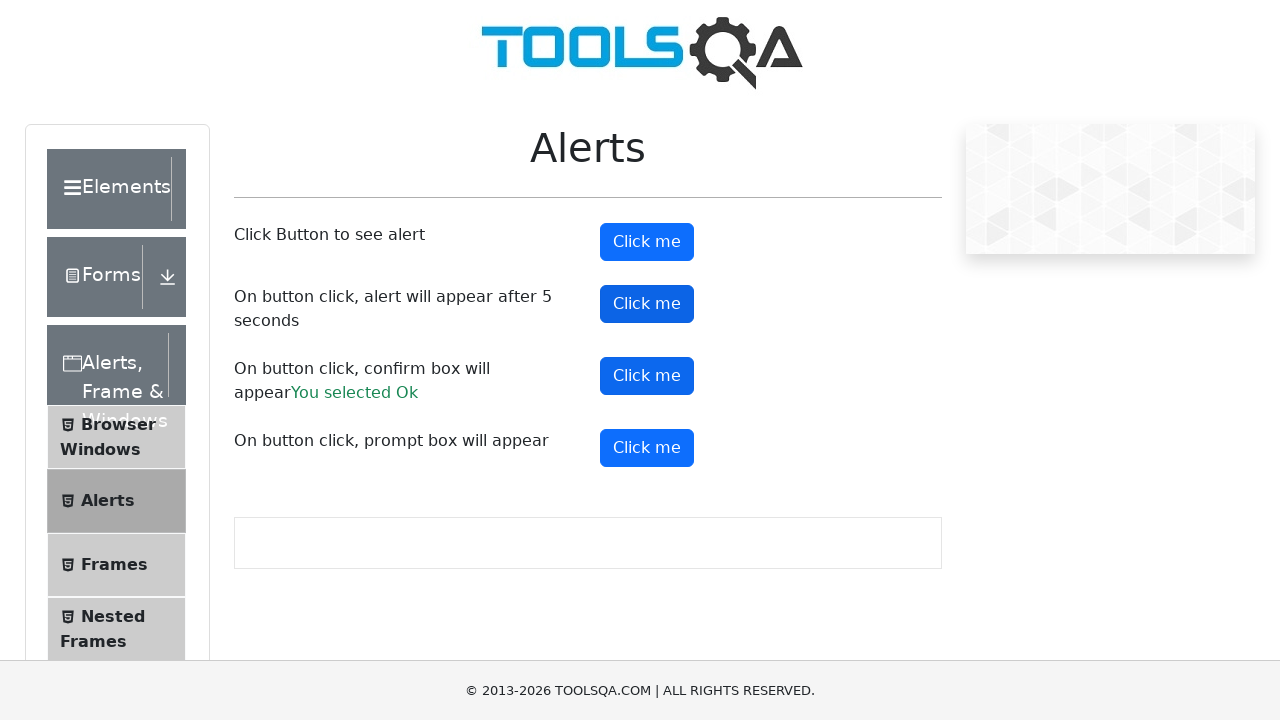

Waited 500ms for confirm dialog to be handled
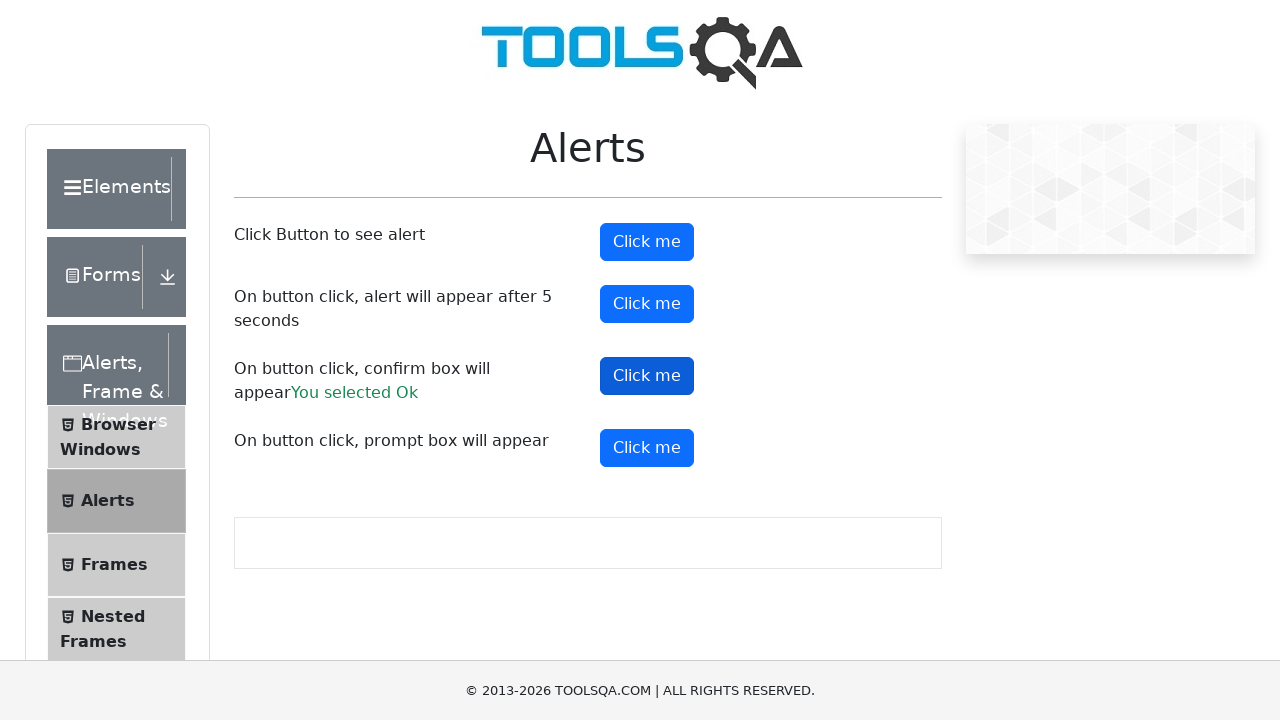

Clicked the prompt alert button at (647, 448) on button#promtButton
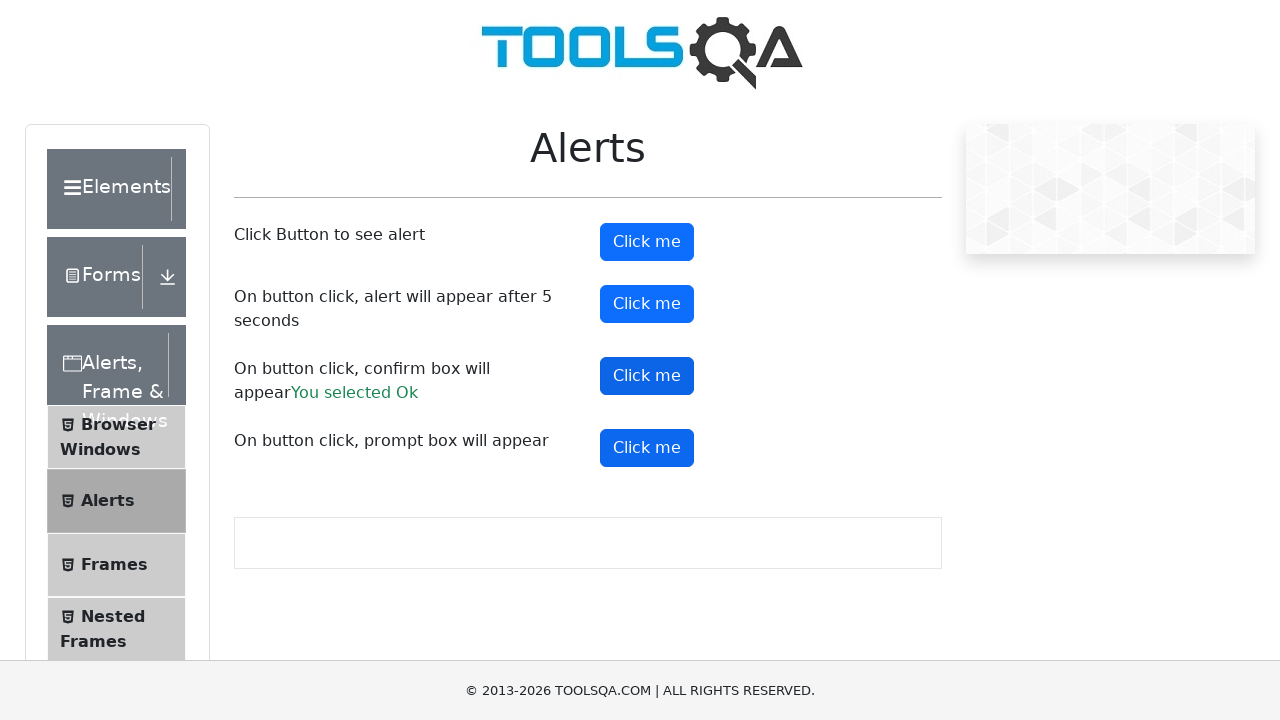

Waited 500ms for prompt dialog to be handled
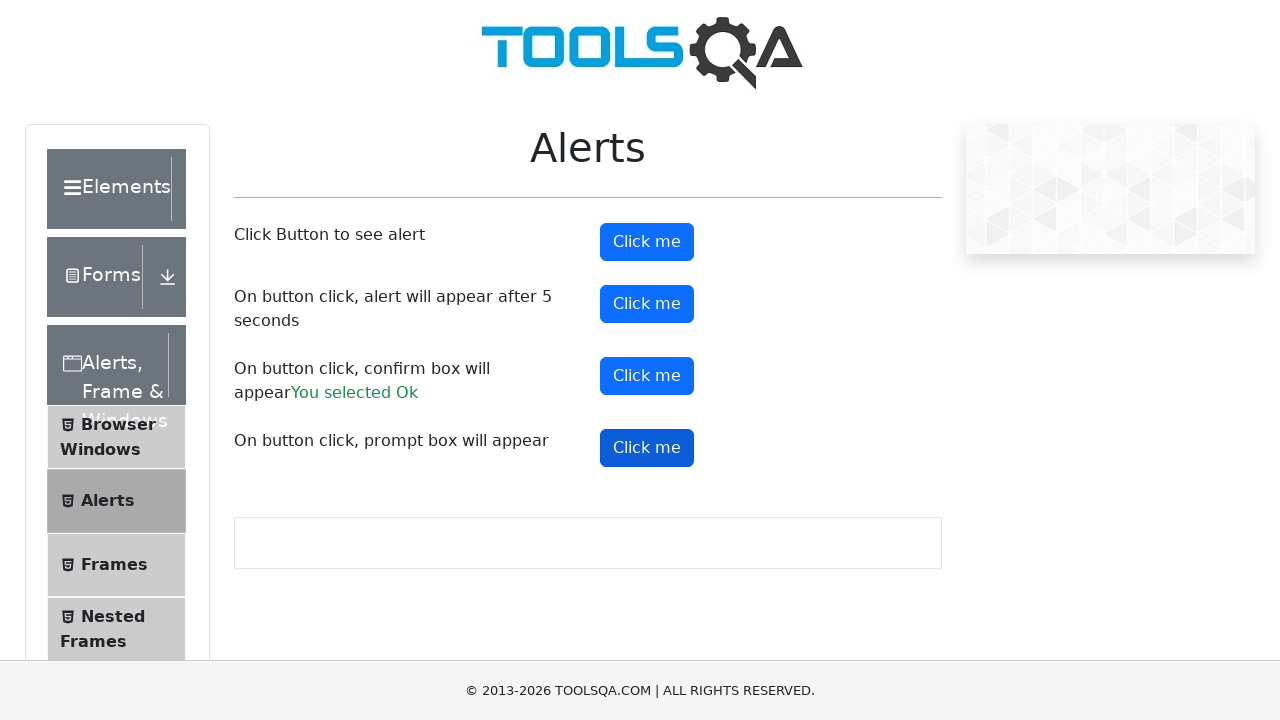

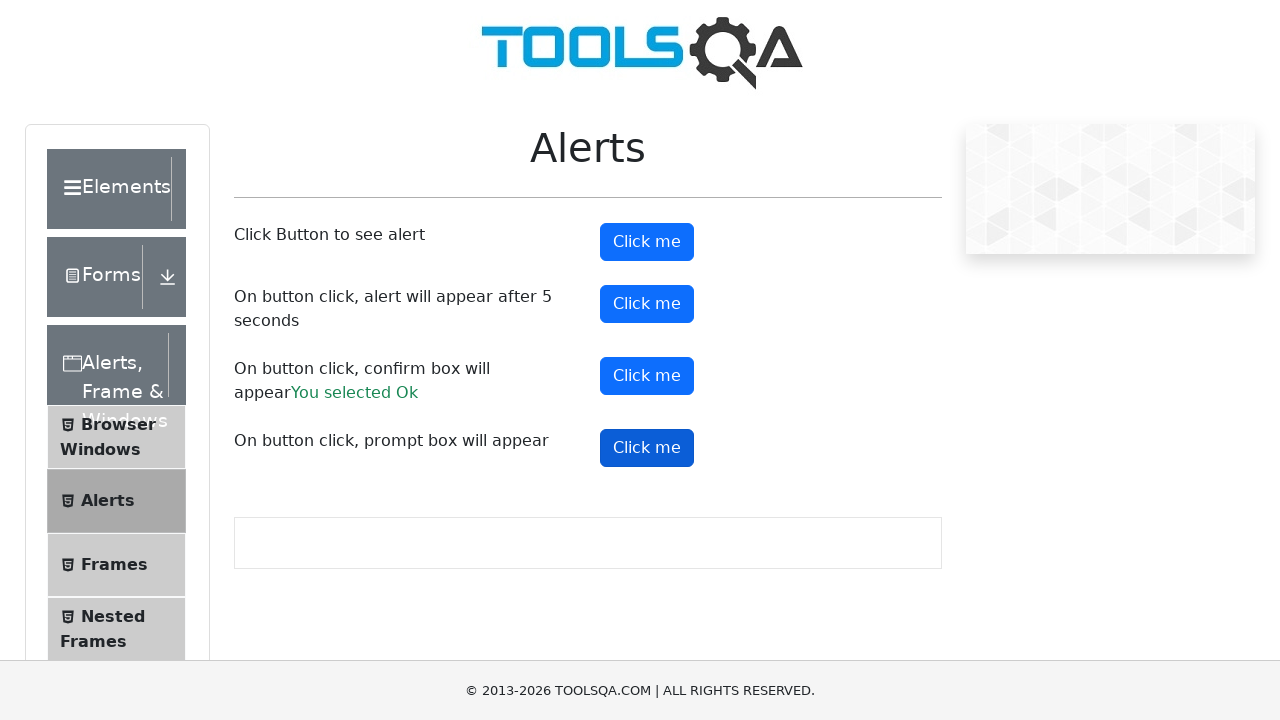